Tests right-click context menu functionality and handles alert dialog

Starting URL: https://swisnl.github.io/jQuery-contextMenu/demo.html

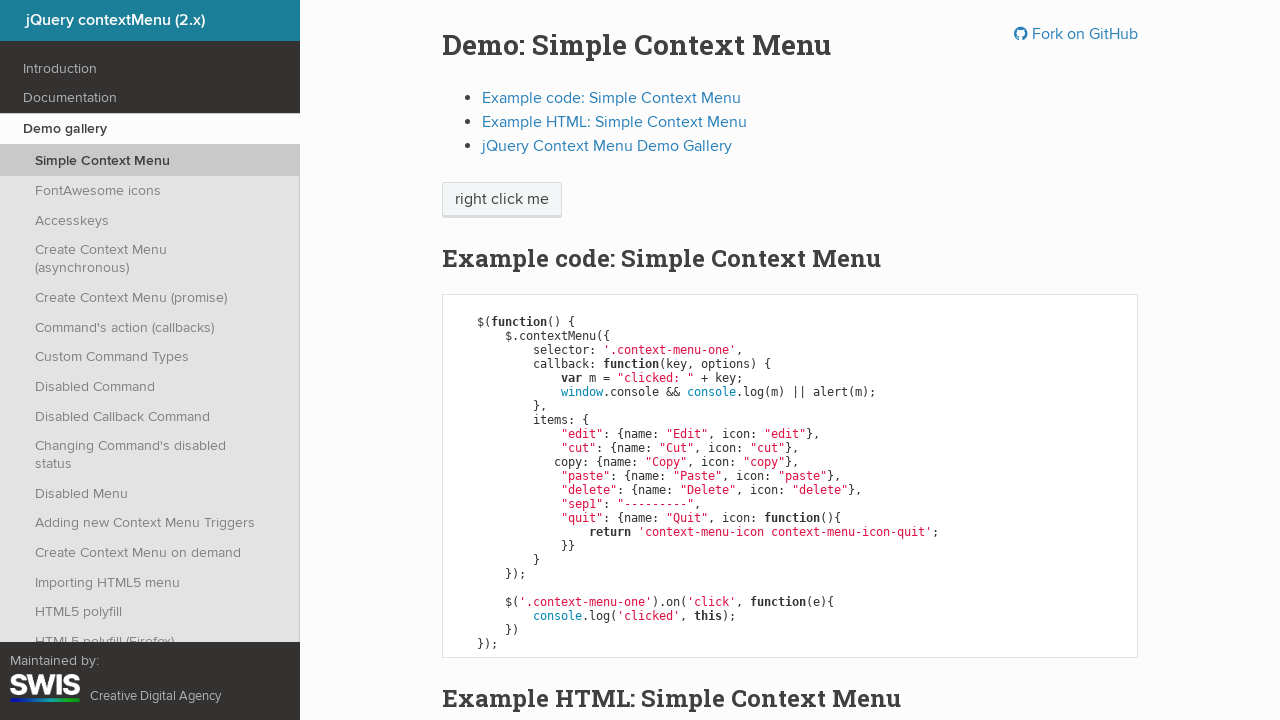

Right-clicked on 'right click me' button to open context menu at (502, 200) on xpath=//span[text()= 'right click me']
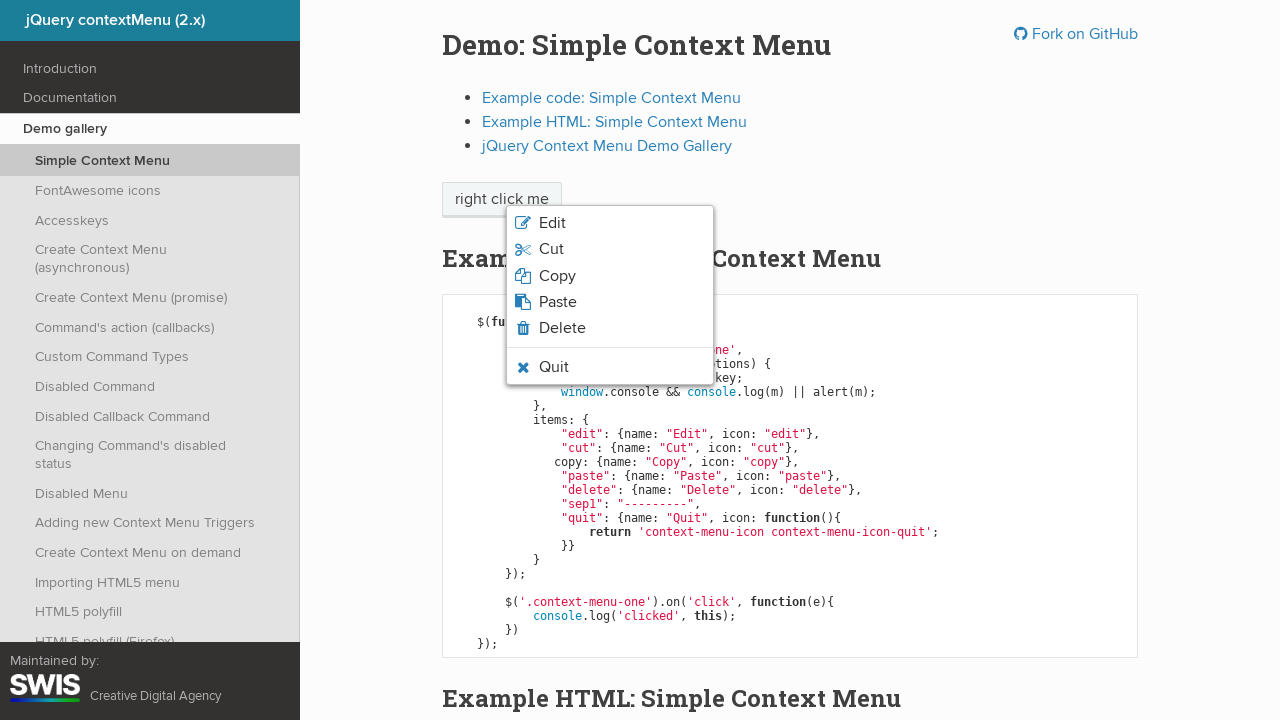

Clicked 'quit' option from context menu at (610, 367) on xpath=//li[@class='context-menu-item context-menu-icon context-menu-icon-quit']
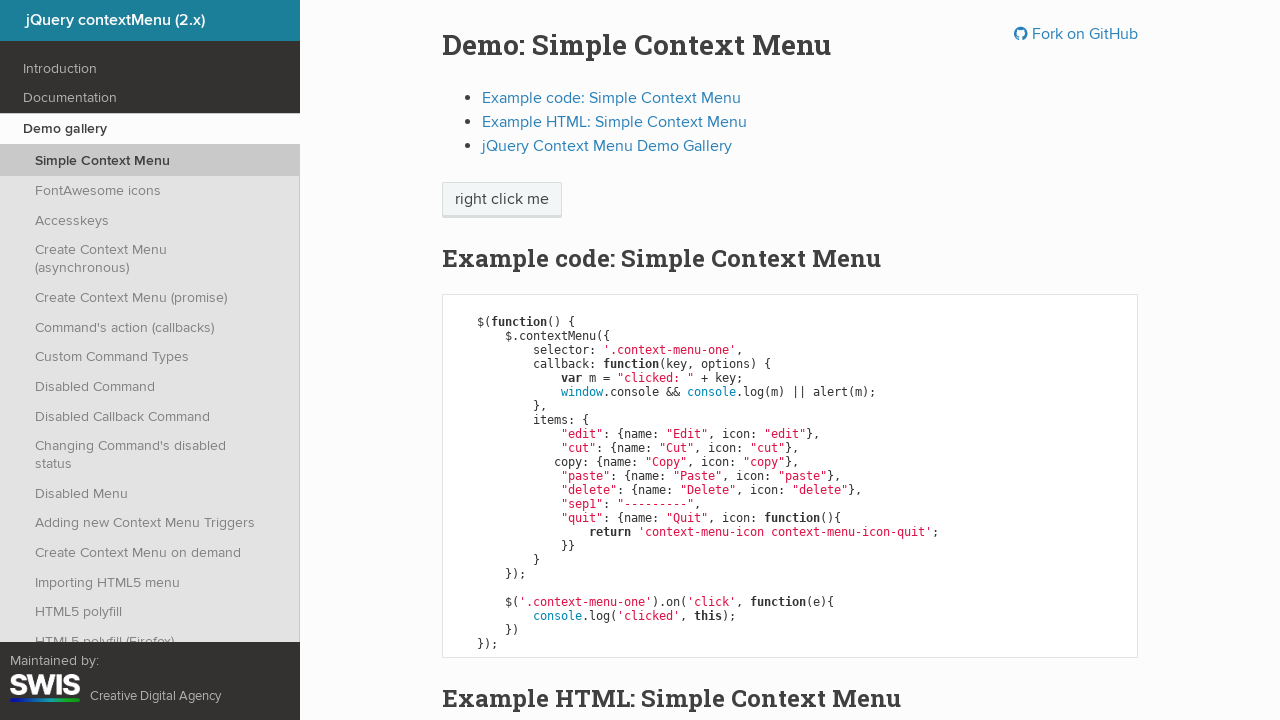

Set up handler to accept alert dialog
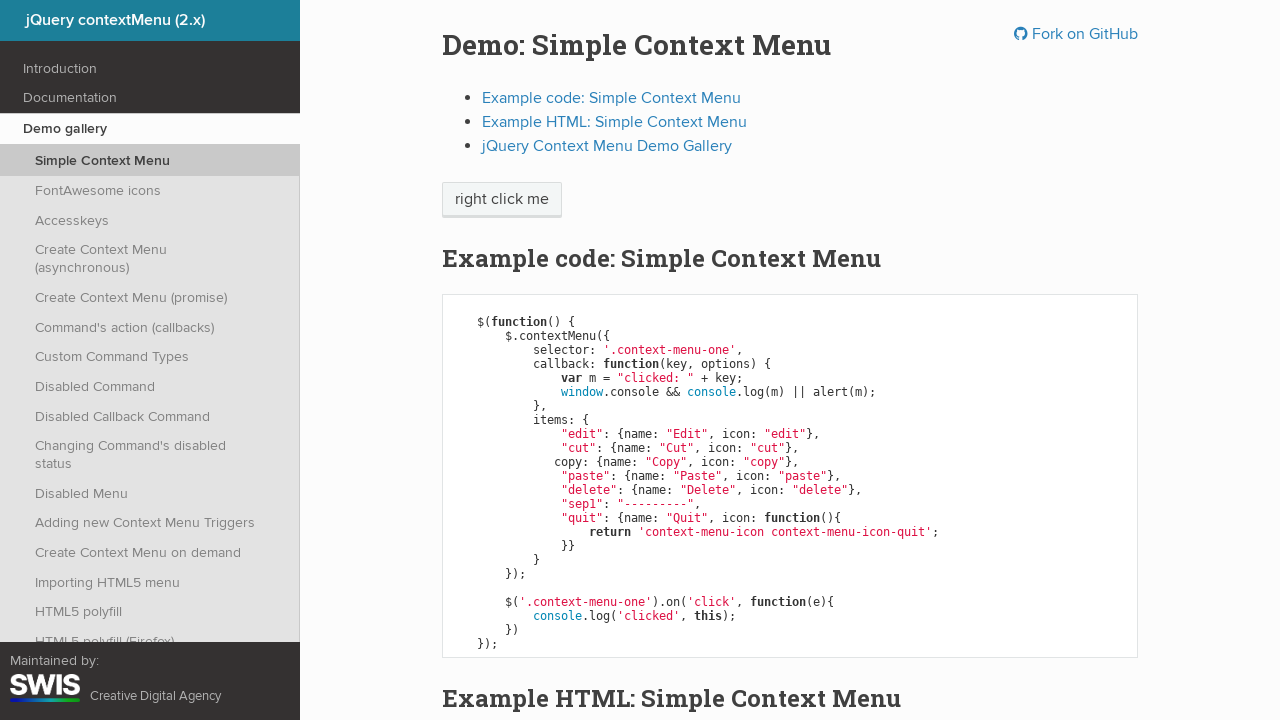

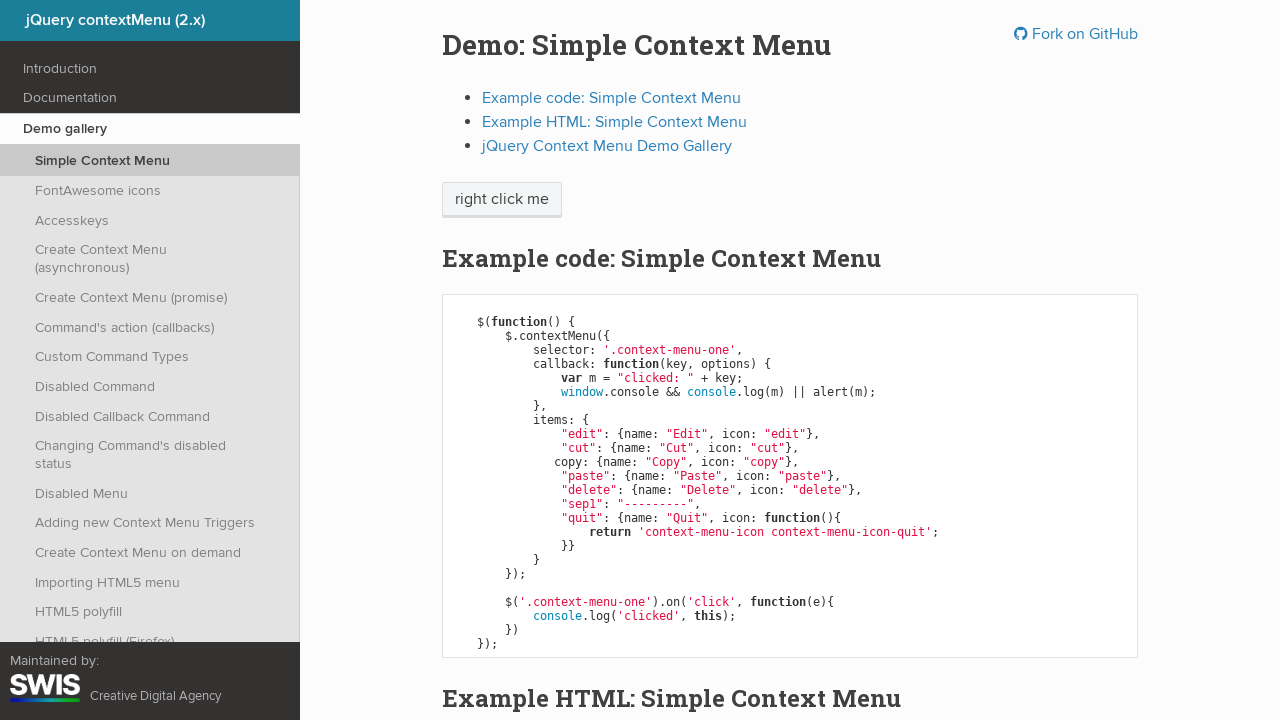